Tests roundtrip selection on MakeMyTrip flights page by clicking on the return date field and verifying that the roundtrip option becomes selected.

Starting URL: https://www.makemytrip.com/flights/

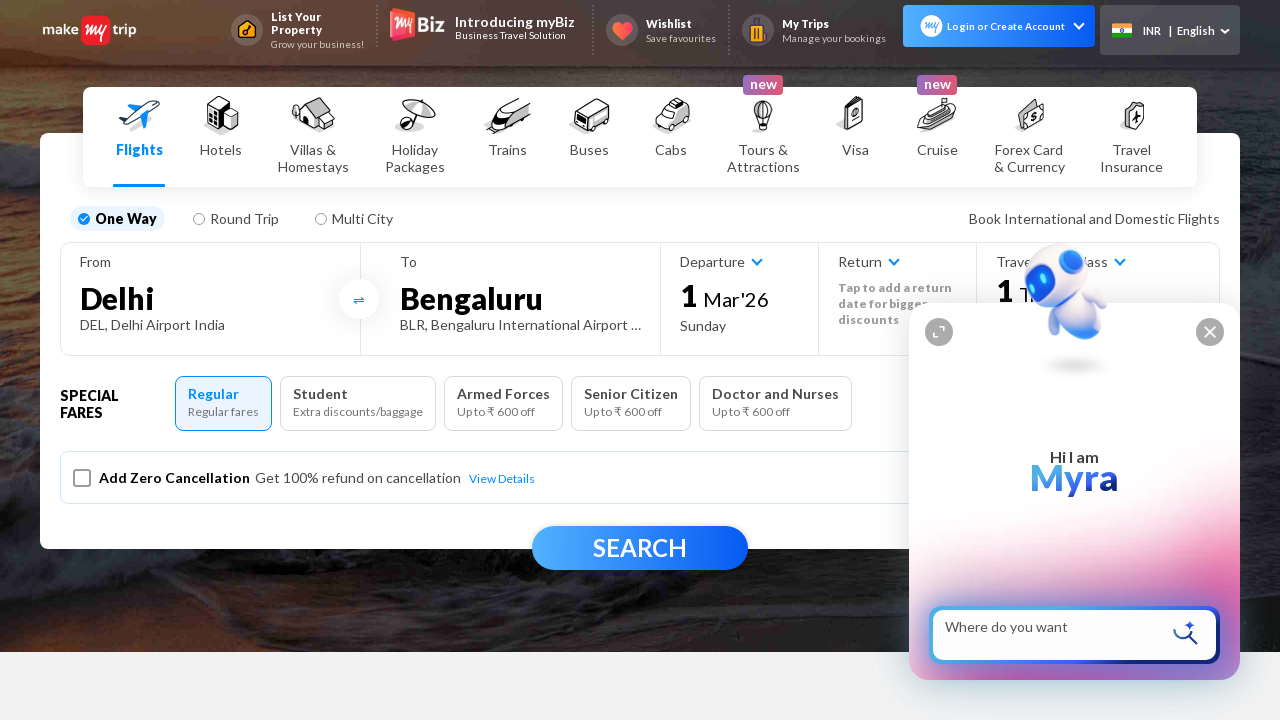

Waited for page to fully load with networkidle state
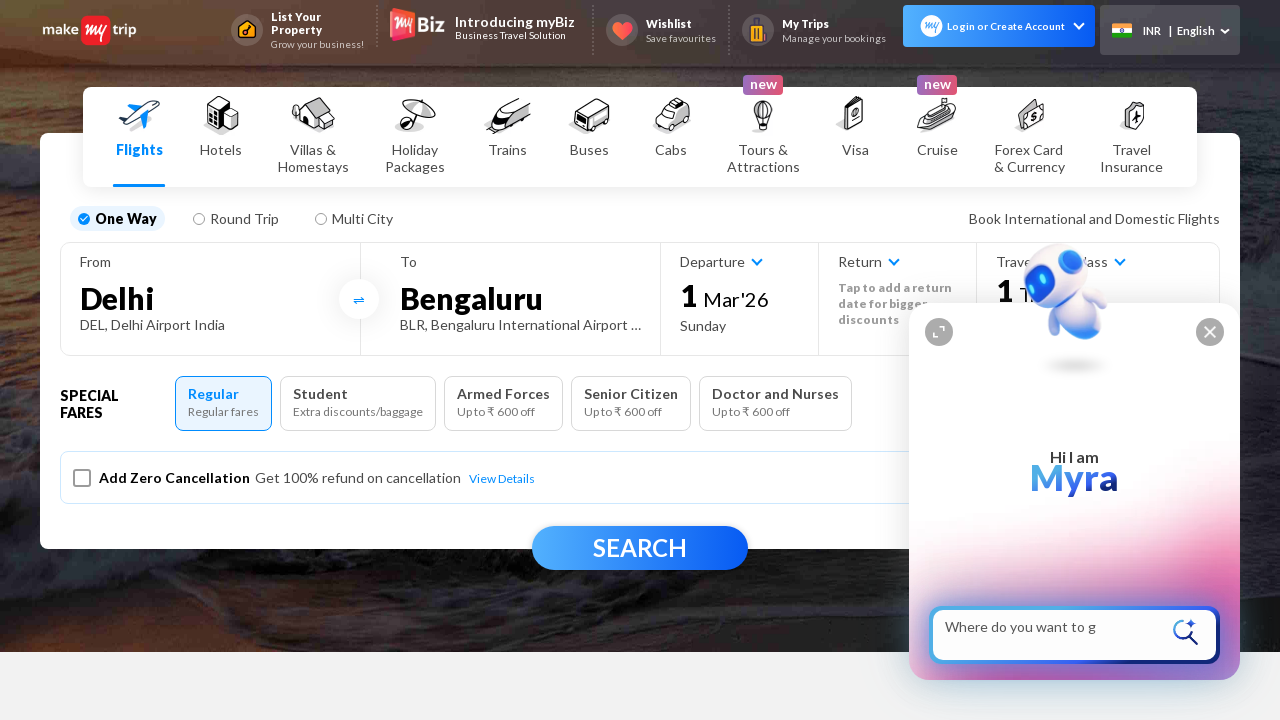

Clicked on the return date field at (898, 304) on xpath=//p[contains(@data-cy,'returnDefaultText')]
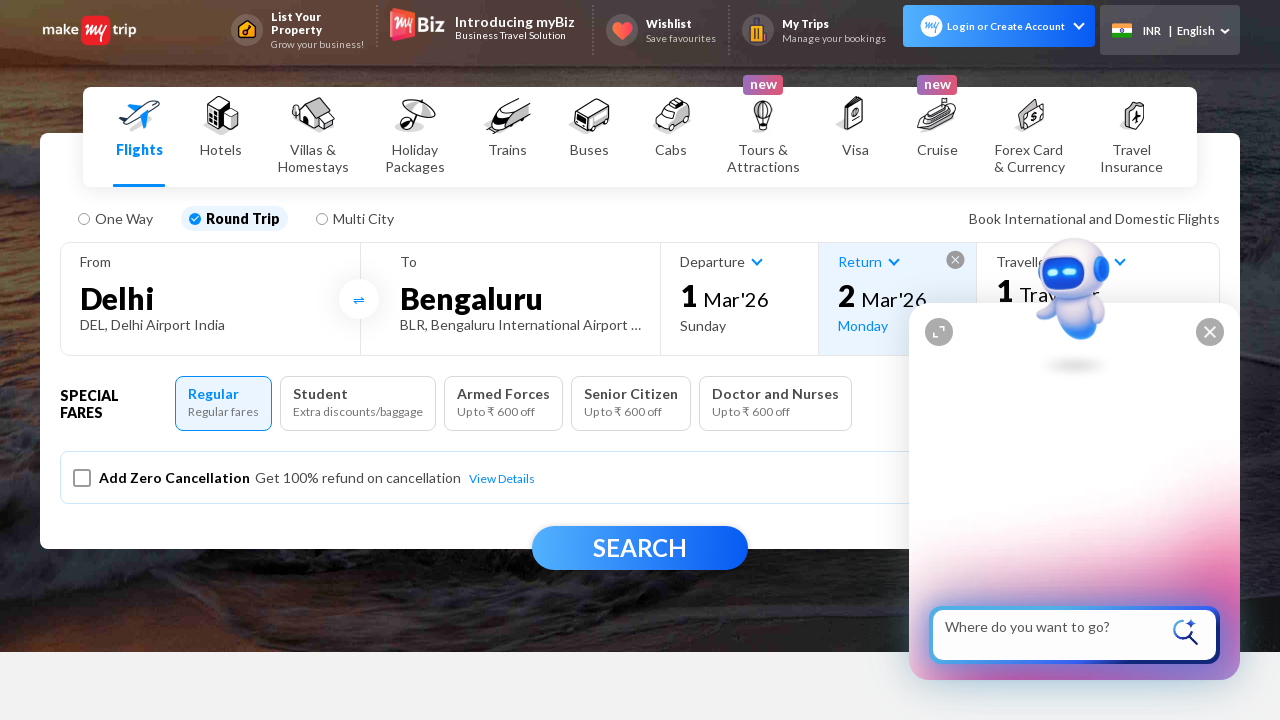

Roundtrip option became available
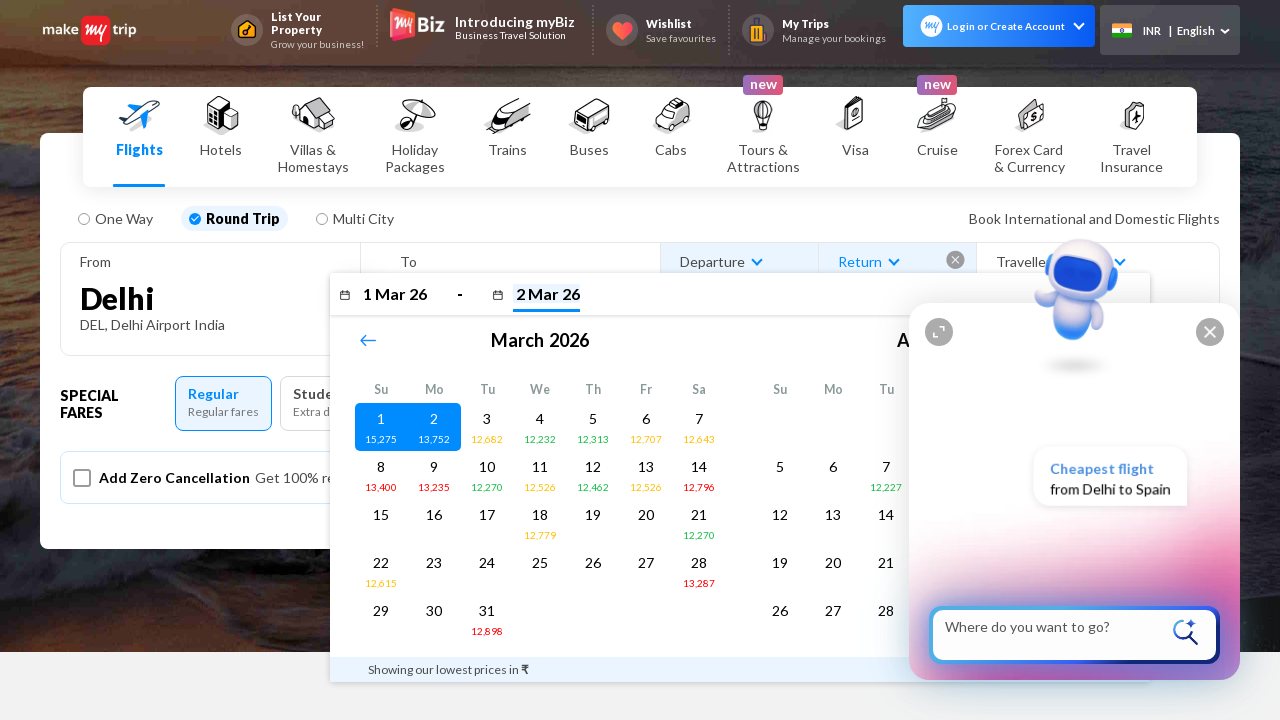

Retrieved roundtrip element and its class attribute
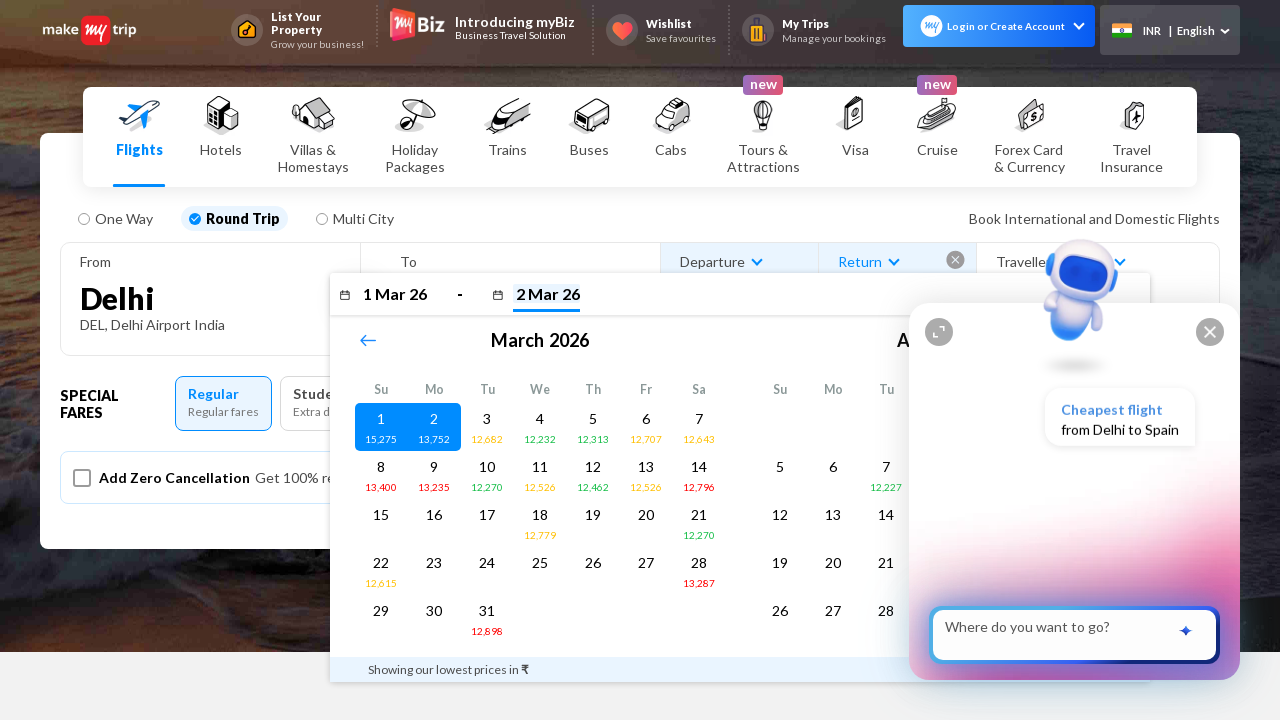

Verified that roundtrip option is selected
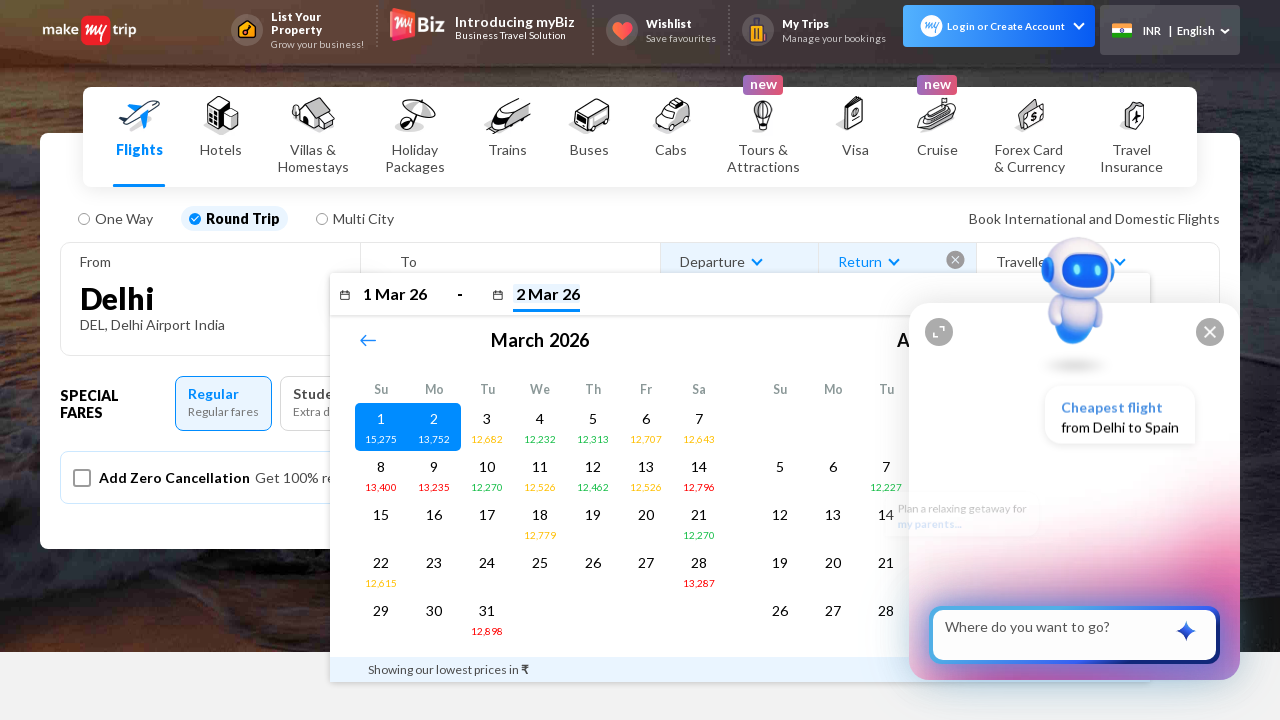

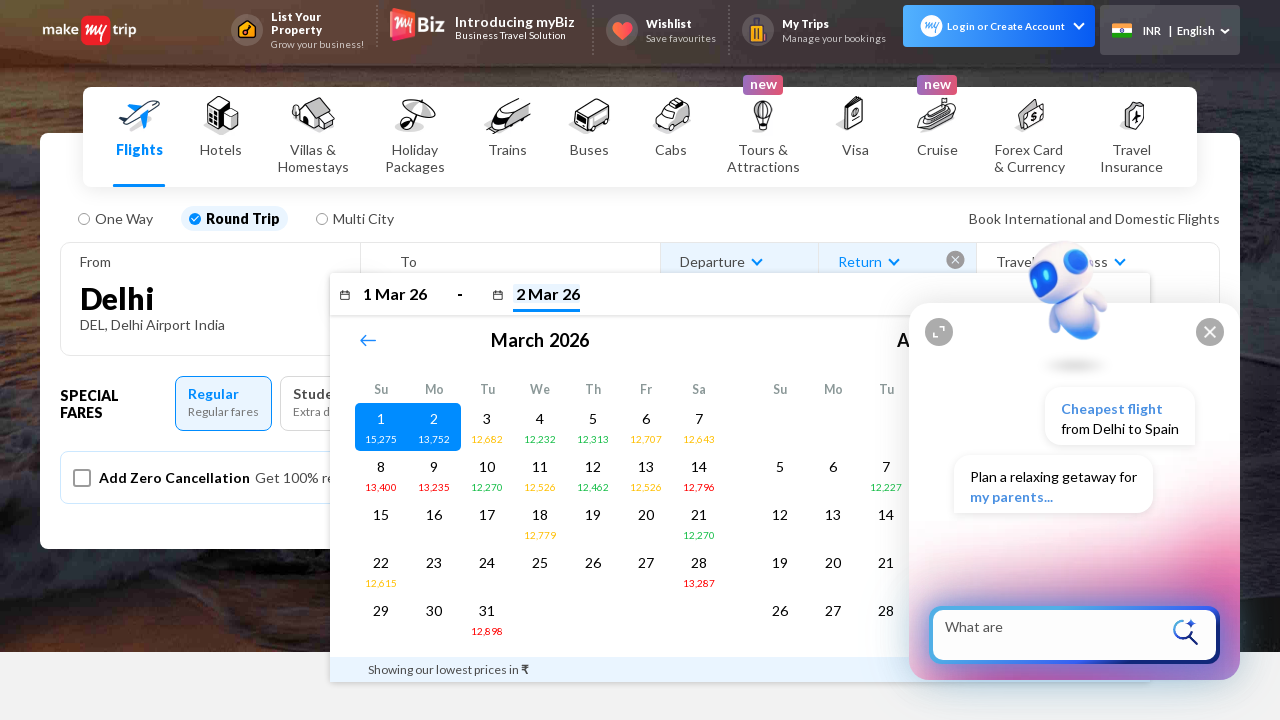